Tests clicking on Nokia phone product and verifying its price is displayed

Starting URL: https://www.demoblaze.com/

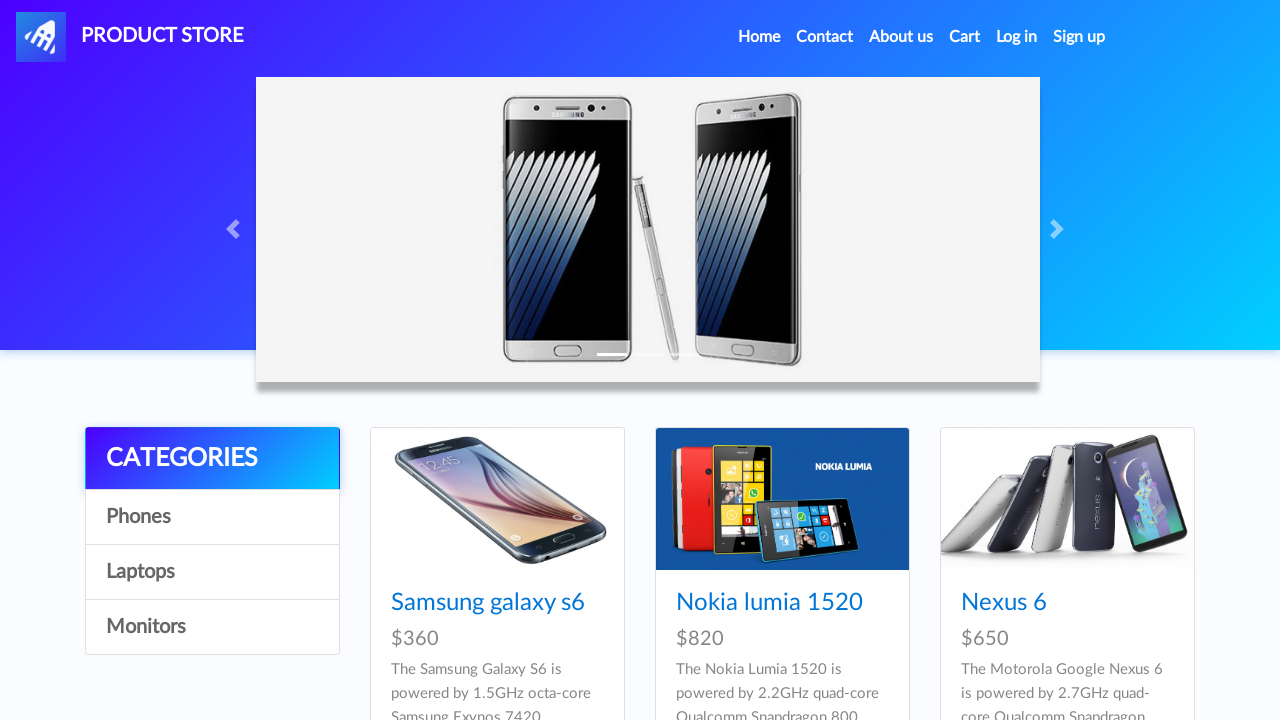

Clicked on Nokia phone product link at (782, 499) on xpath=//div/a[@href='prod.html?idp_=2']
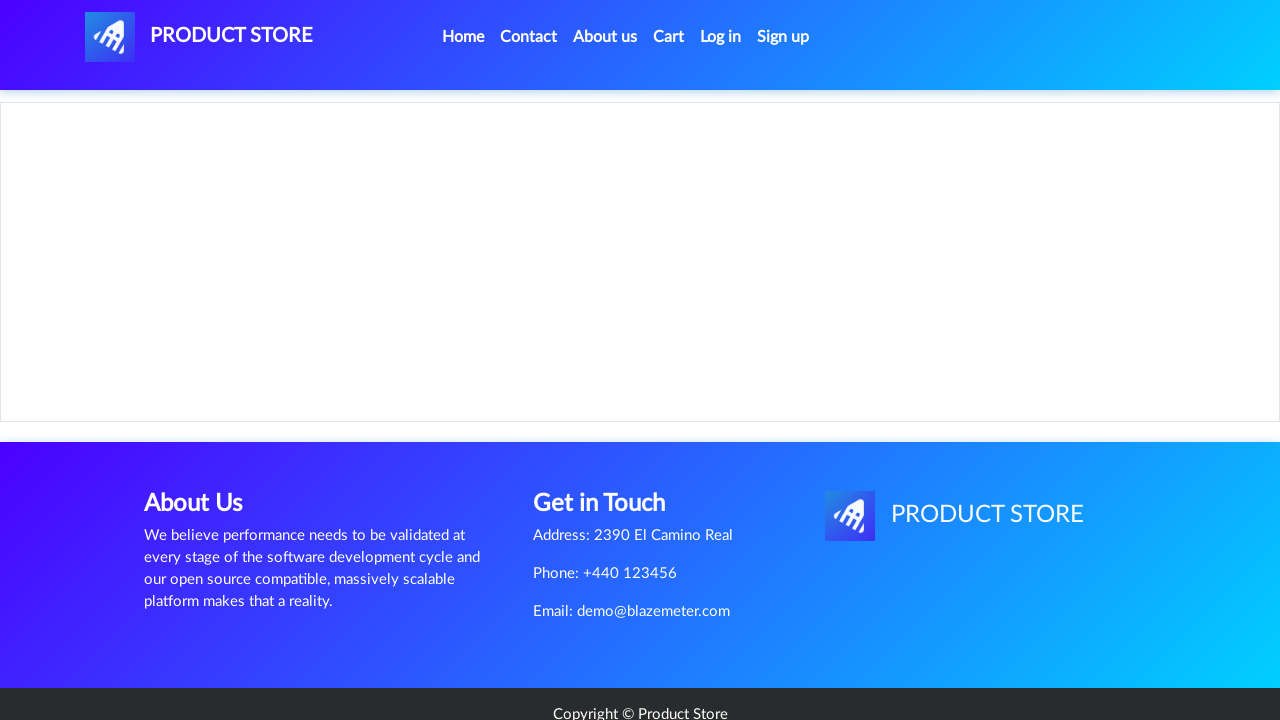

Verified Nokia phone price of $820 is displayed
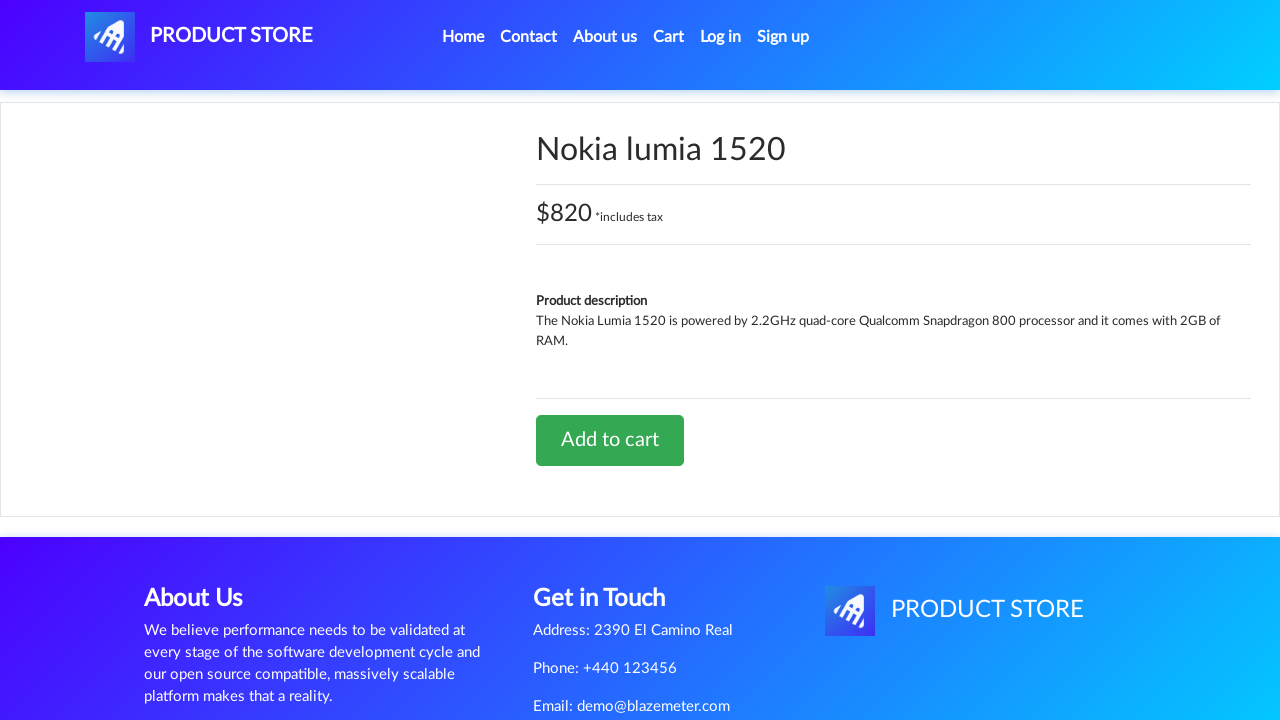

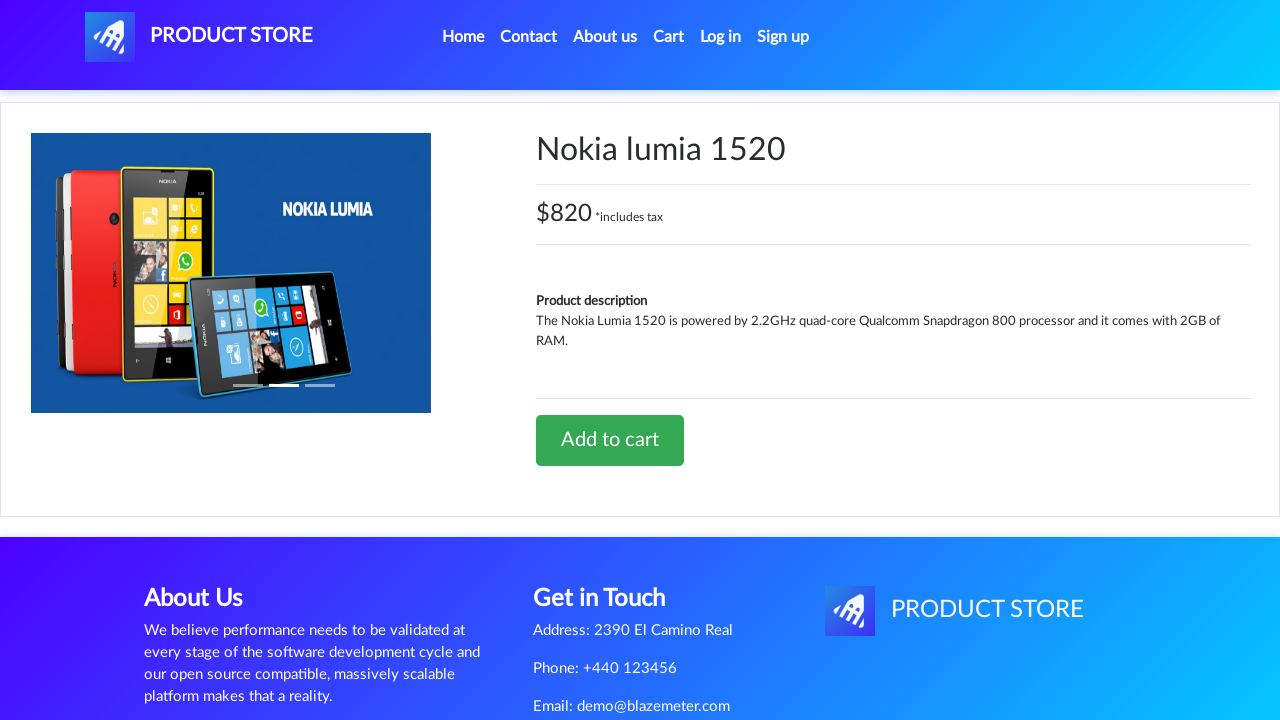